Tests browser tab/window handling by clicking a button to open a new tab, switching to it, clicking a link, then switching back to the original tab and clicking another button to open a new window

Starting URL: https://skpatro.github.io/demo/links/

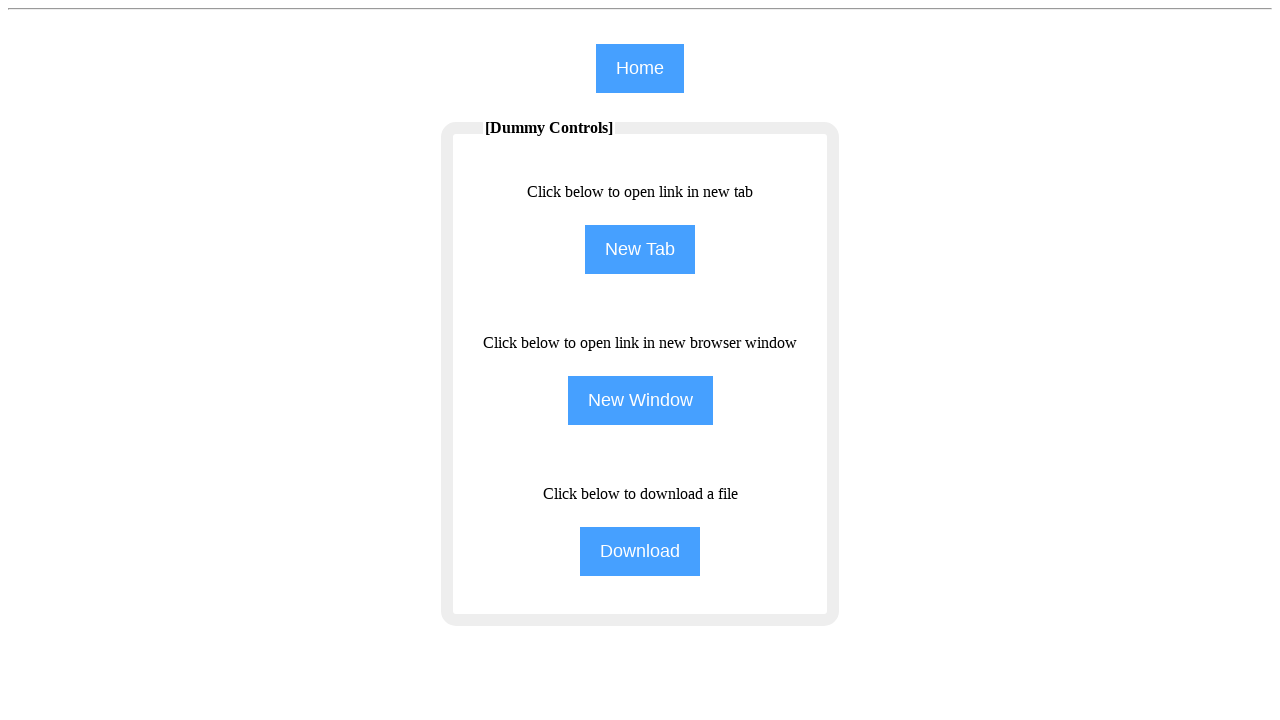

Clicked 'New Tab' button to open a new tab at (640, 250) on input[name='NewTab']
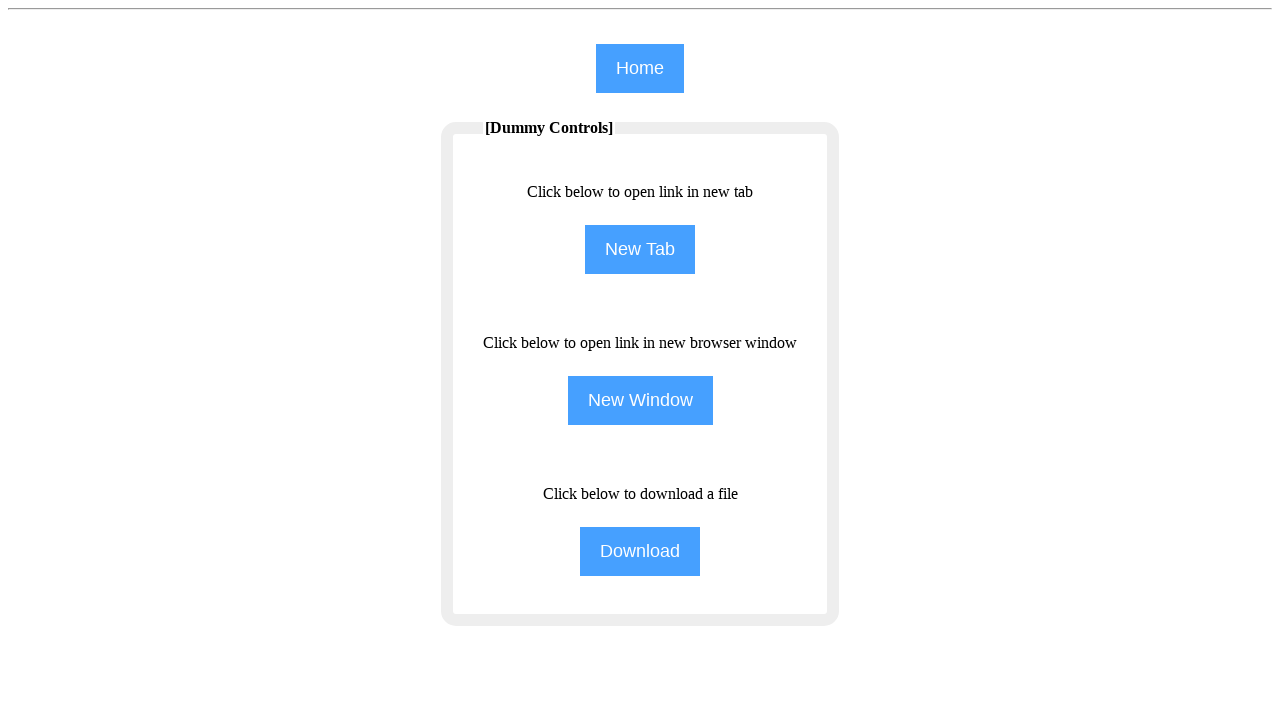

New tab page object obtained
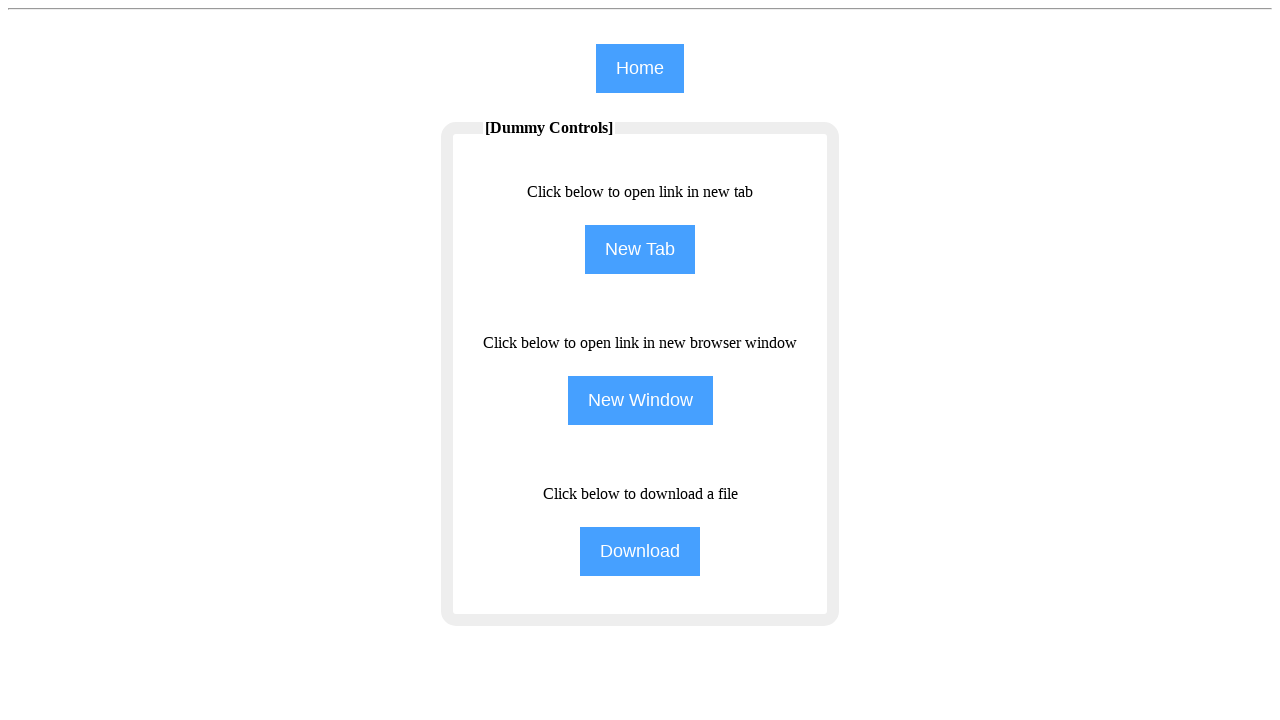

New tab page loaded
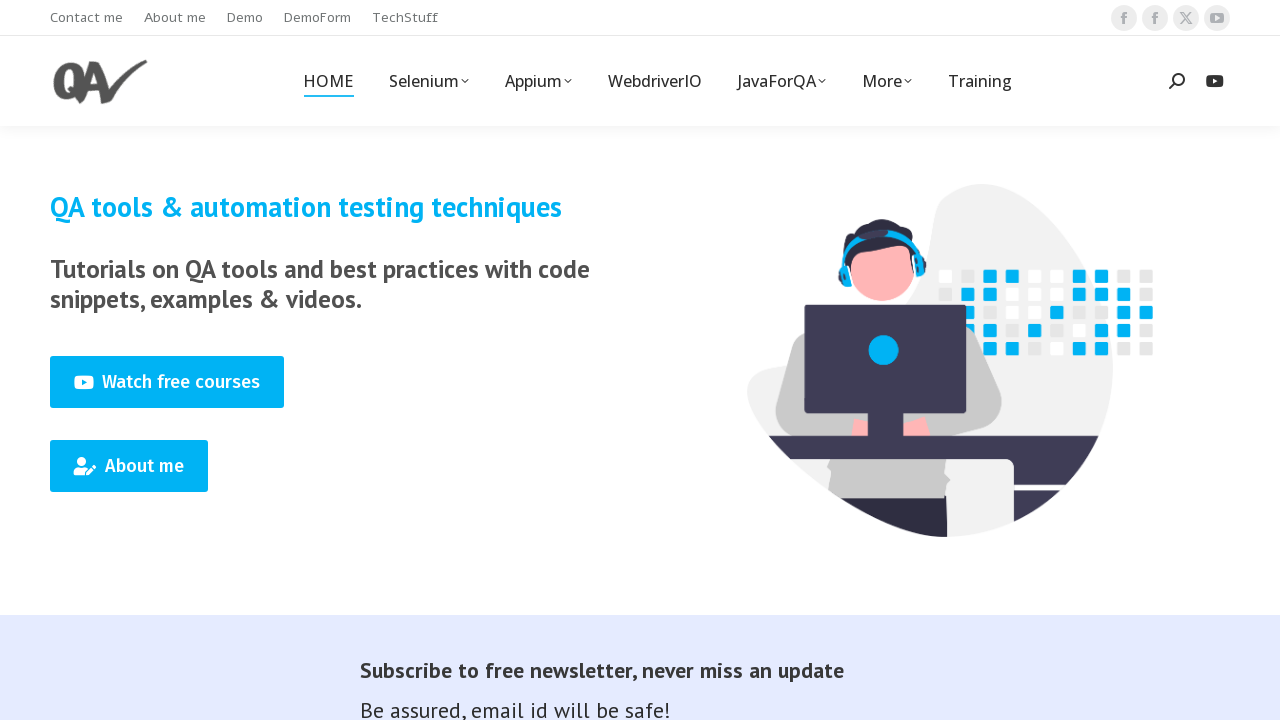

Clicked 'Training' link in new tab at (980, 81) on xpath=//span[text()='Training']
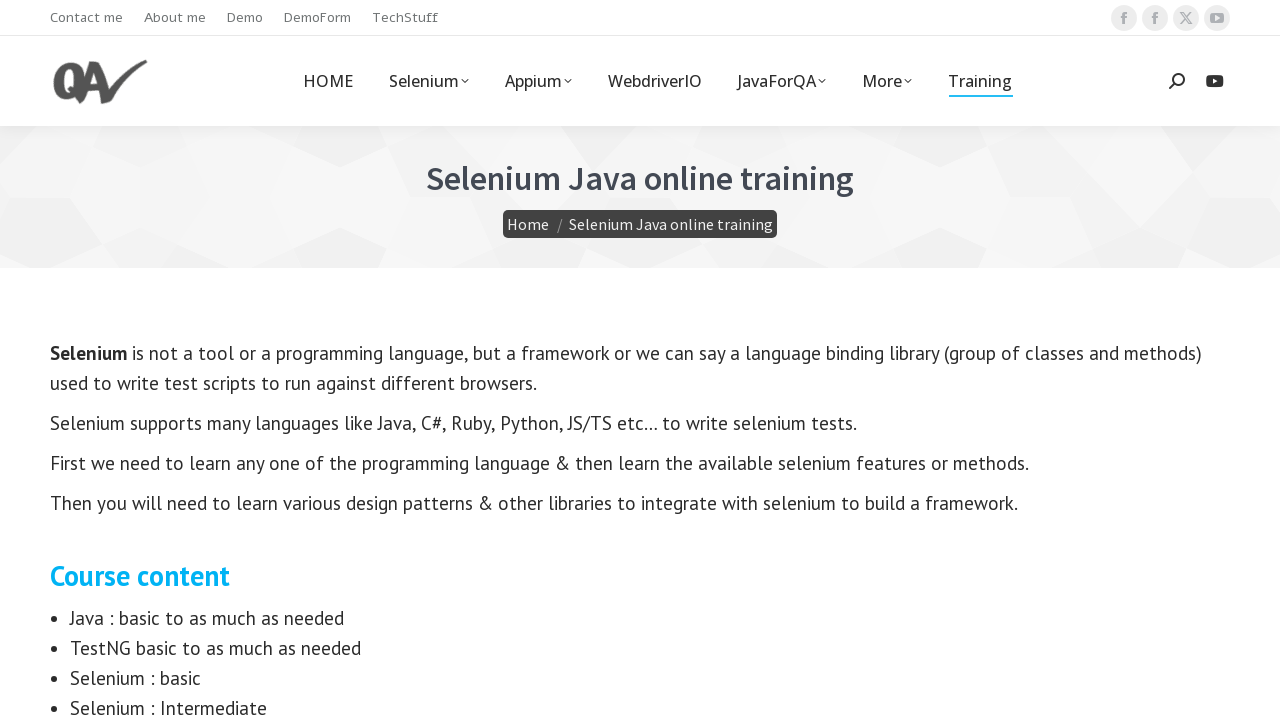

Switched back to original tab and clicked 'New Window' button at (640, 400) on input[name='NewWindow']
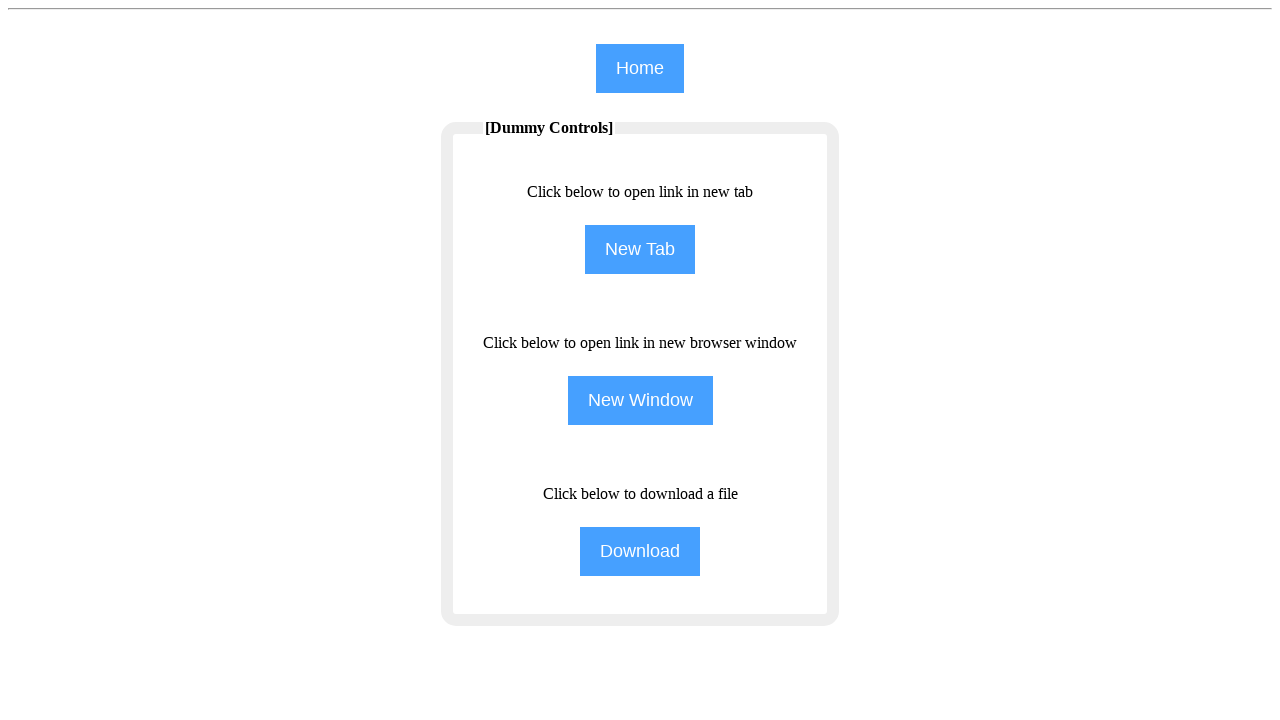

New window page object obtained
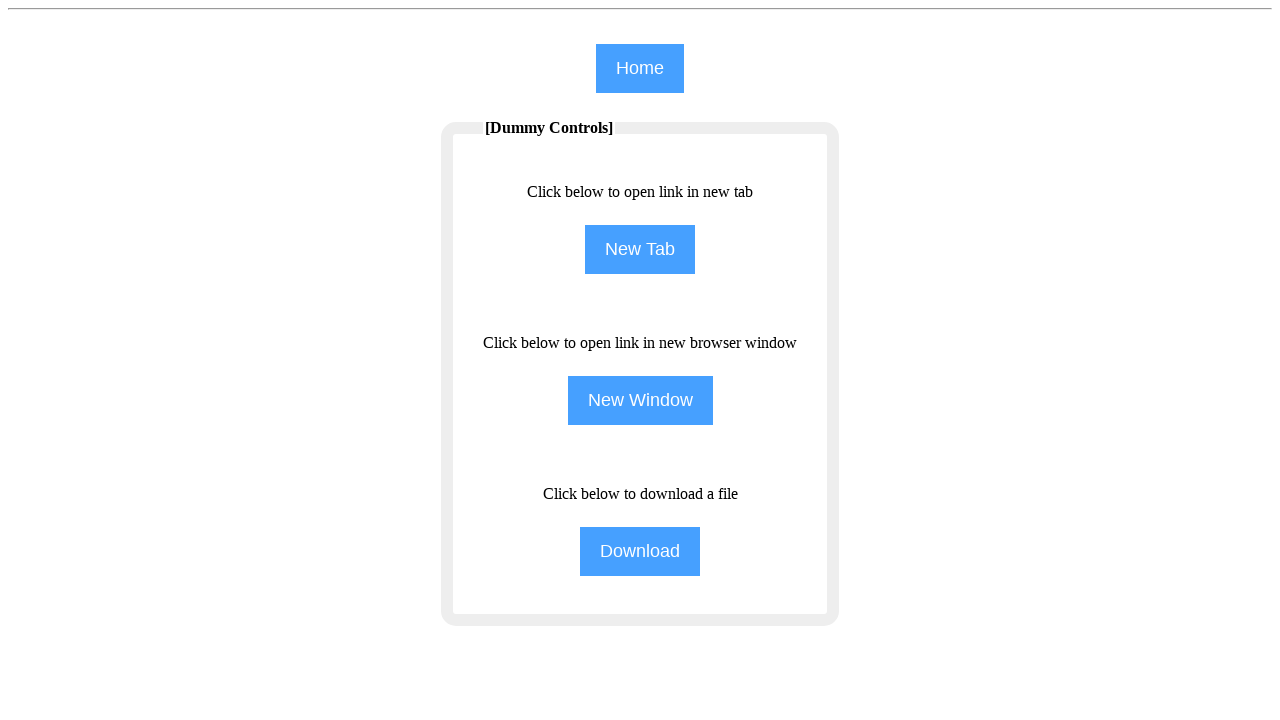

New window page loaded
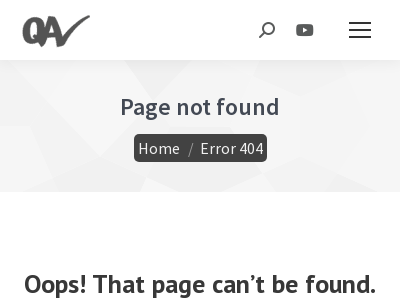

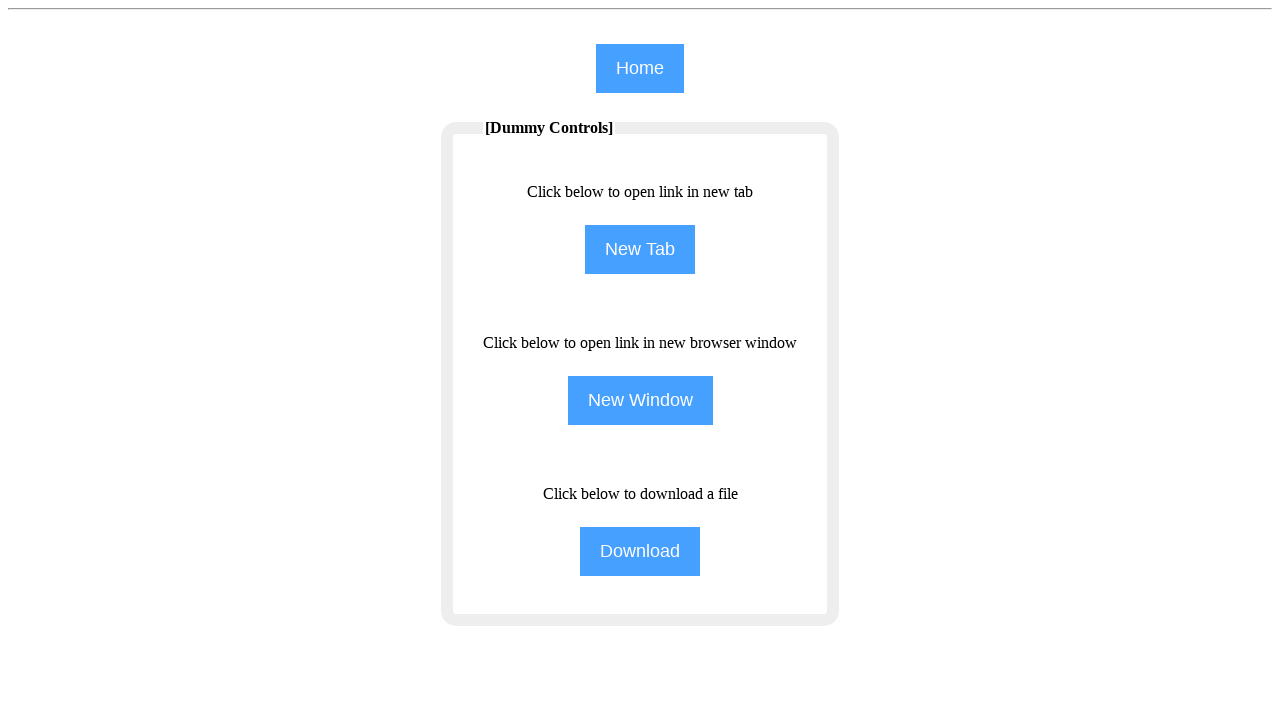